Tests an e-commerce site by searching for products containing "ca", adding items to cart (including Capsicum), and verifying the brand logo text is "GREENKART".

Starting URL: https://rahulshettyacademy.com/seleniumPractise/#/

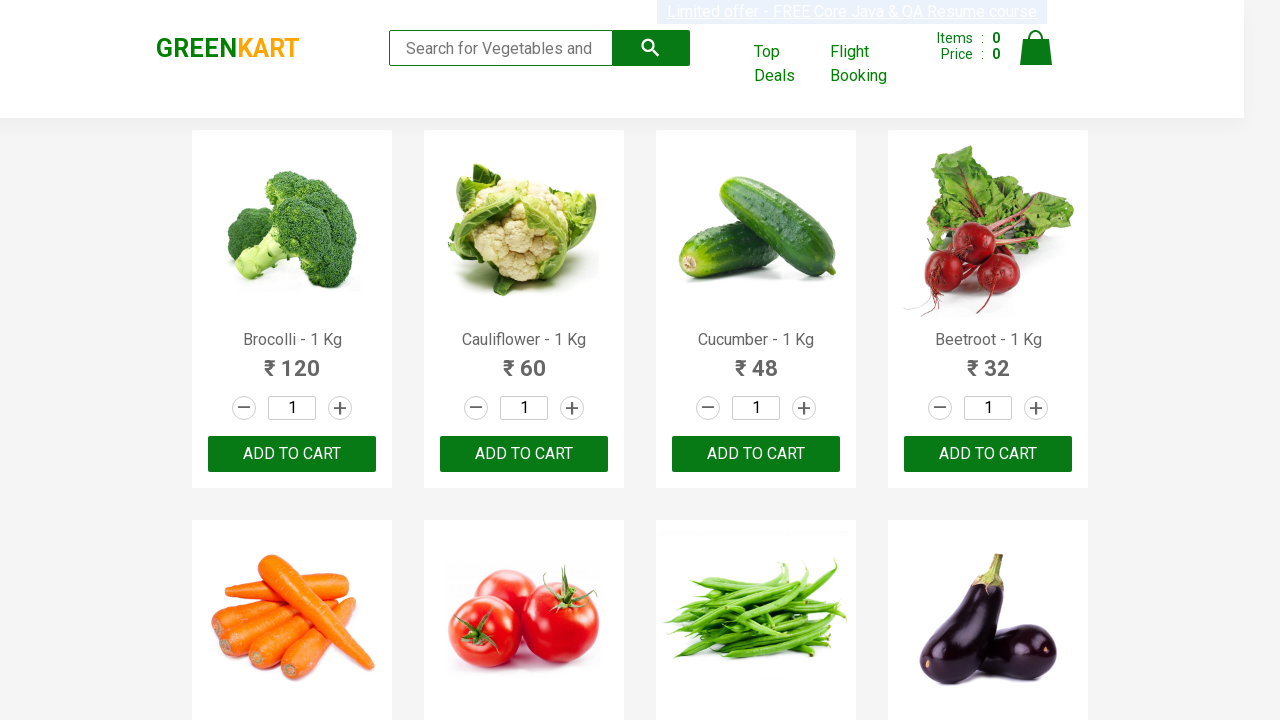

Filled search box with 'ca' to filter products on input[type='search']
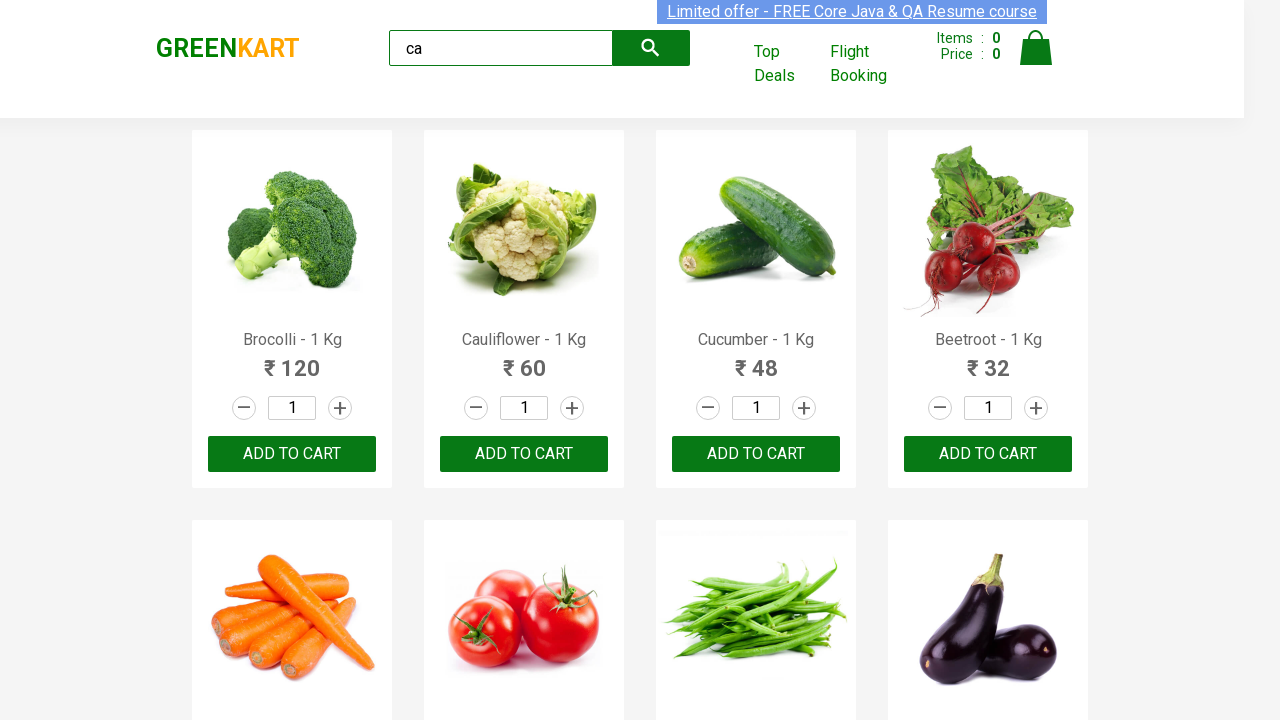

Waited for filtered products to become visible
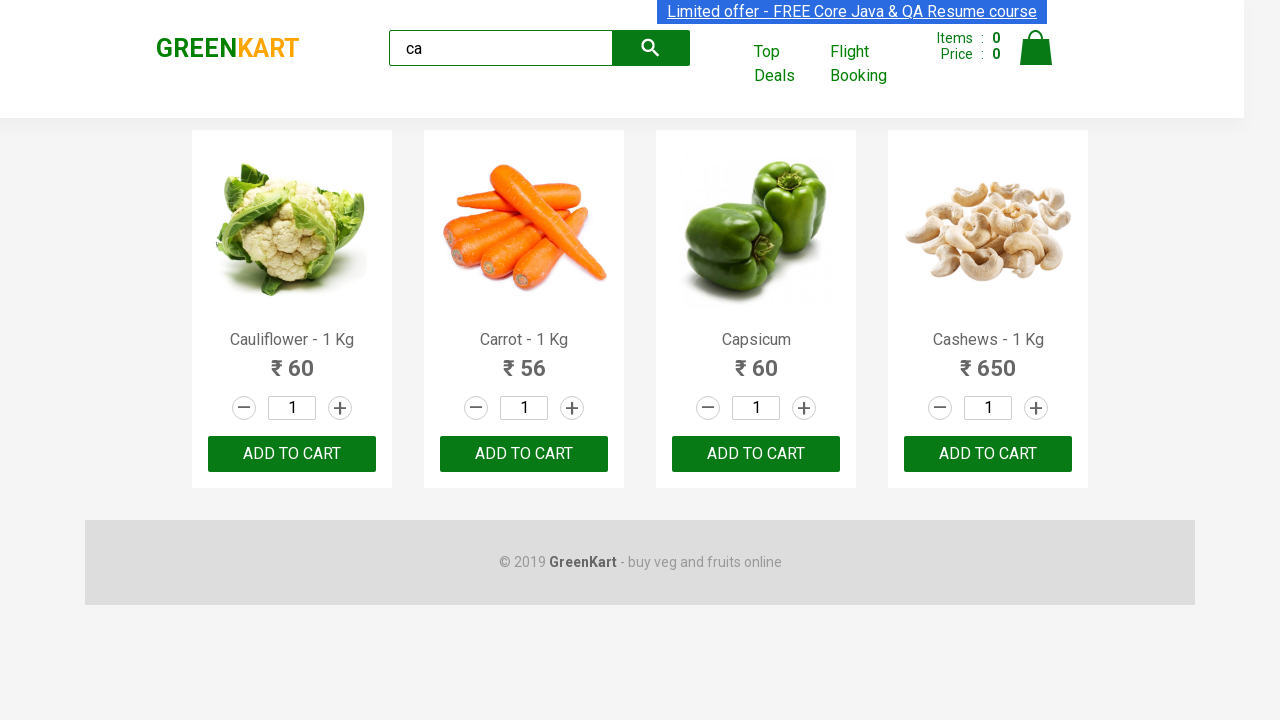

Verified filtered products are displayed
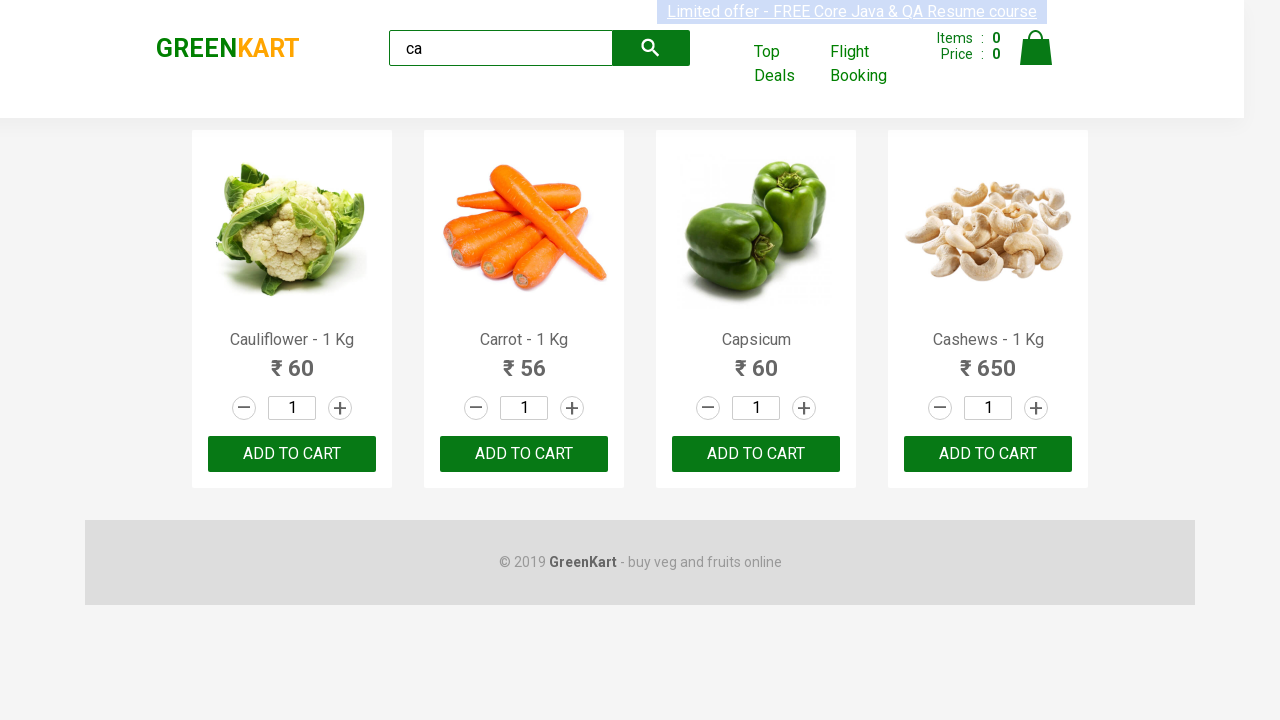

Clicked ADD TO CART button on the first filtered product at (292, 454) on .products .product >> nth=0 >> text=ADD TO CART
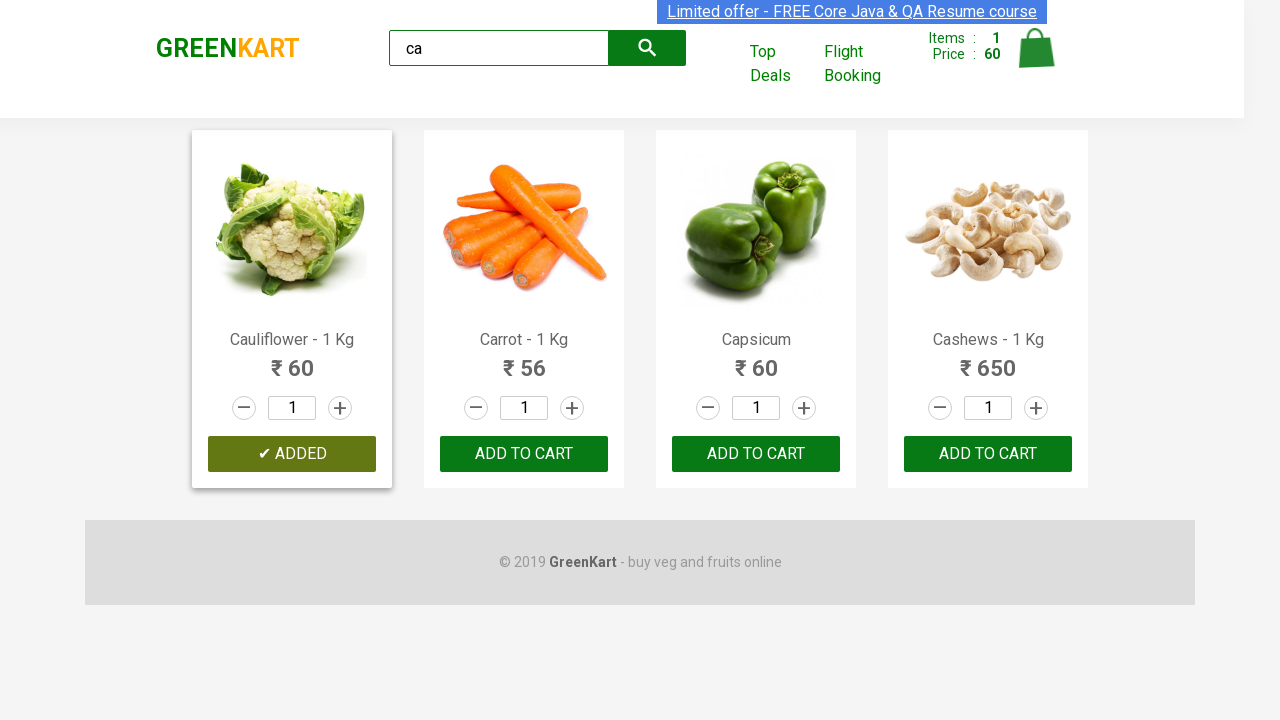

Clicked ADD TO CART button for Capsicum product at index 2 at (756, 454) on .products .product >> nth=2 >> button
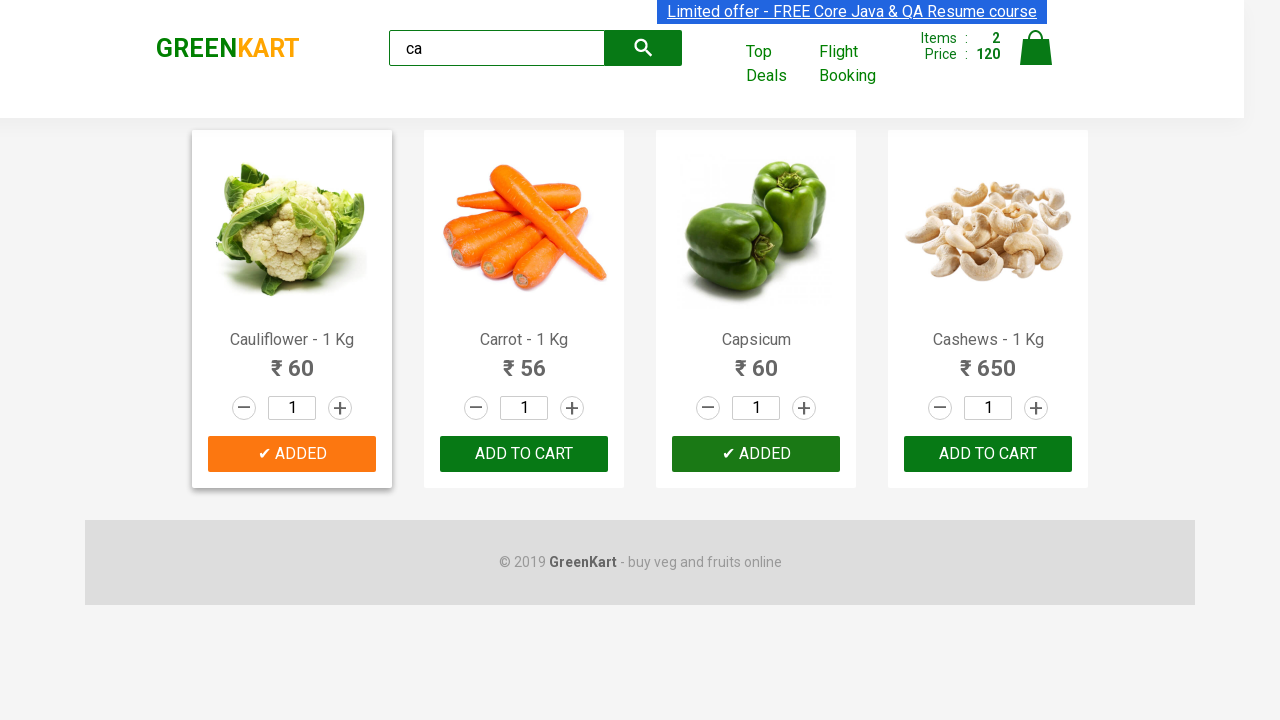

Retrieved brand text: 'GREENKART'
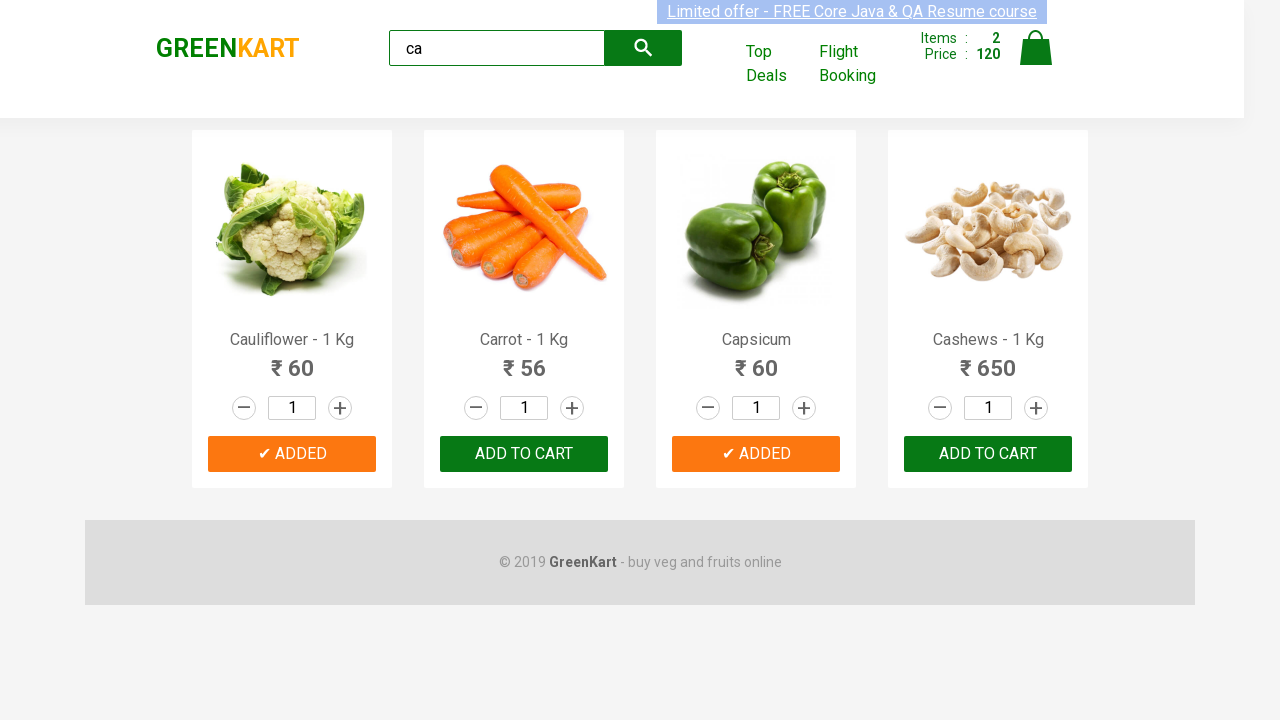

Verified brand logo text is 'GREENKART' - assertion passed
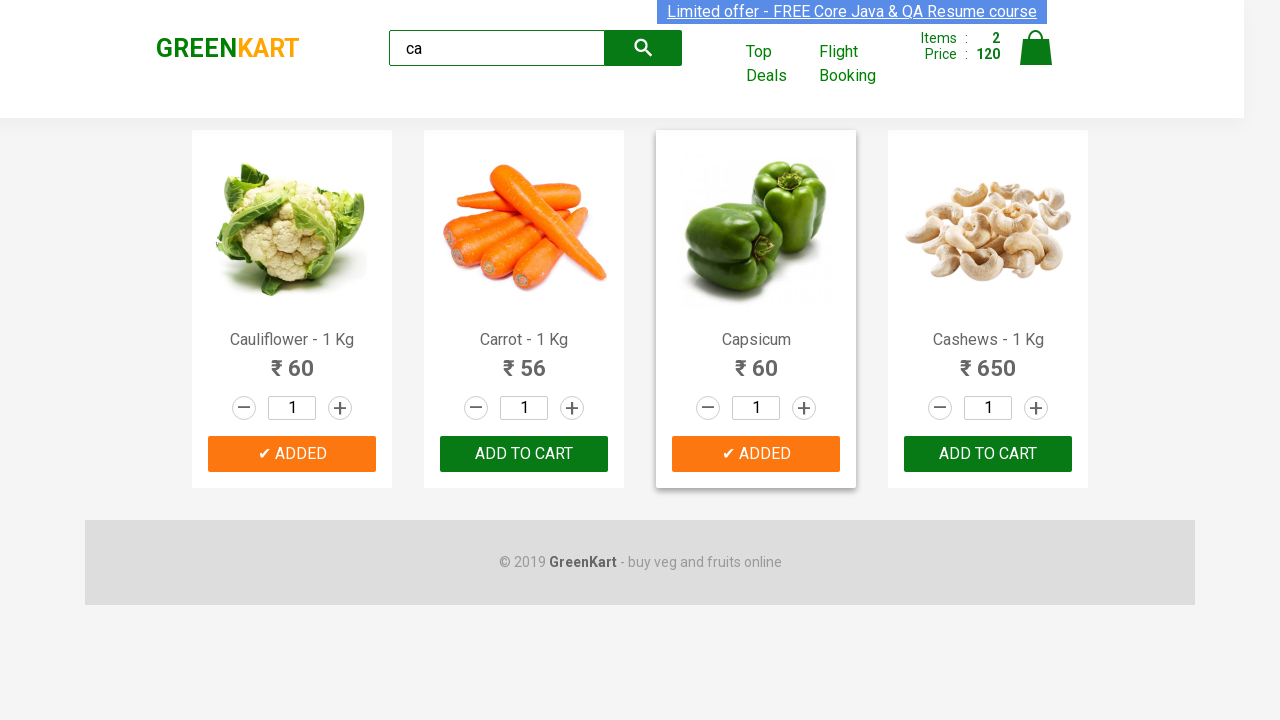

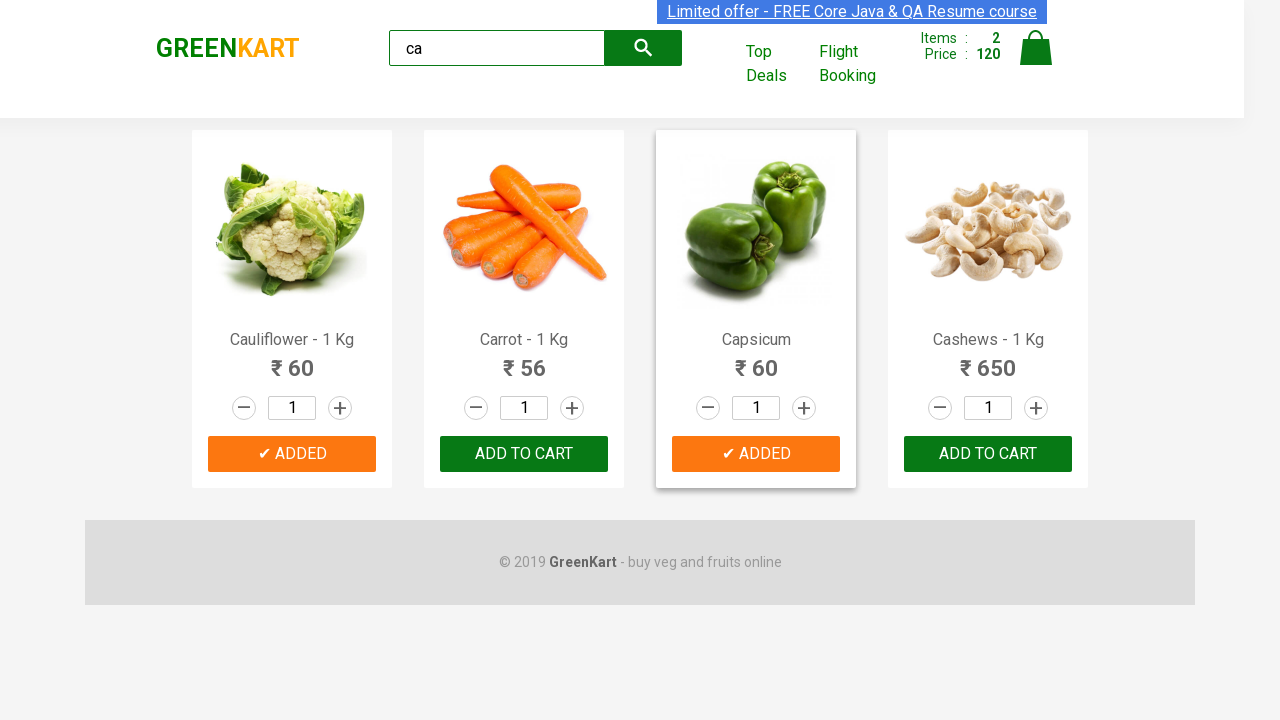